Tests keyboard key press functionality by sending space and tab keys to elements and verifying the displayed result text shows the correct key was pressed

Starting URL: http://the-internet.herokuapp.com/key_presses

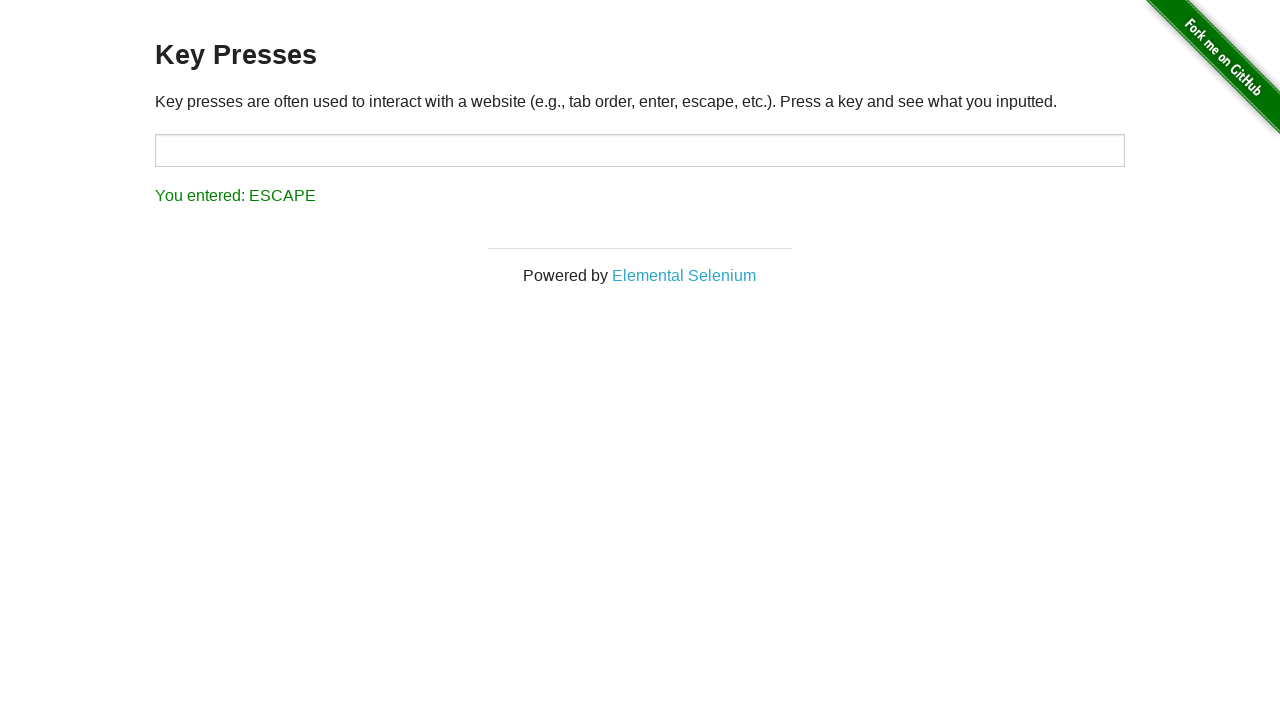

Pressed Space key on target element on #target
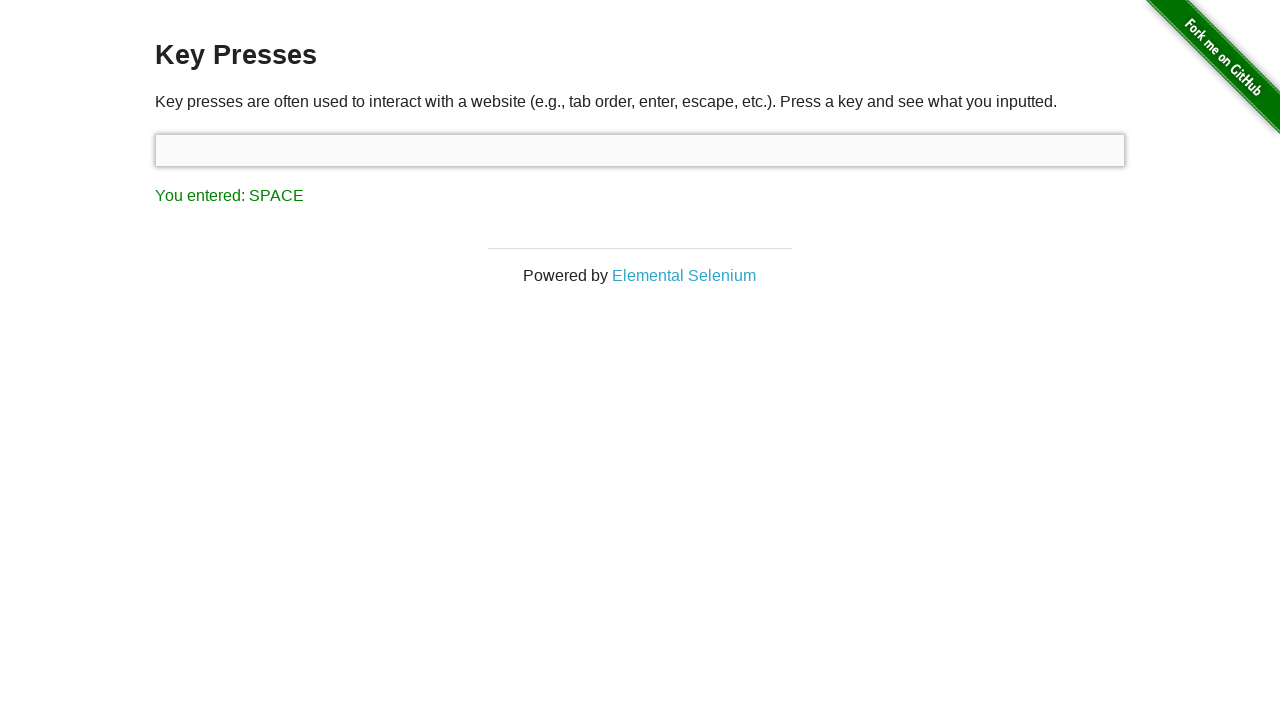

Result element loaded after space key press
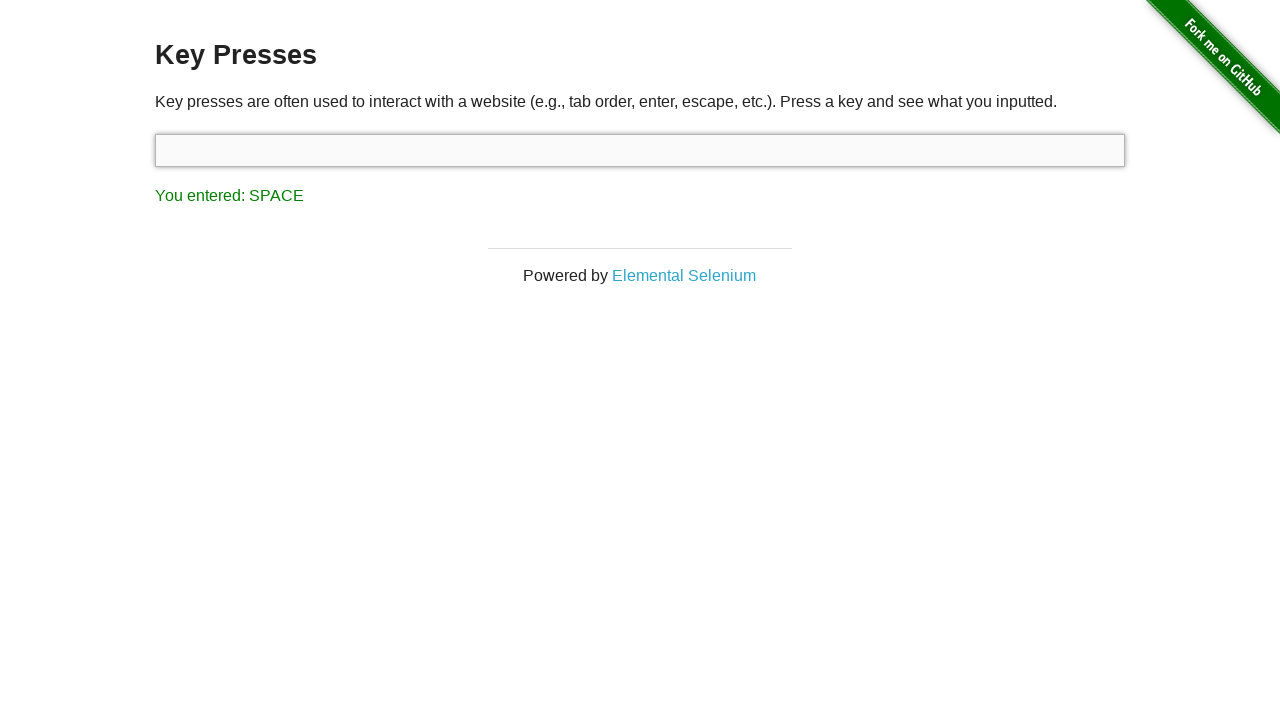

Retrieved result text content
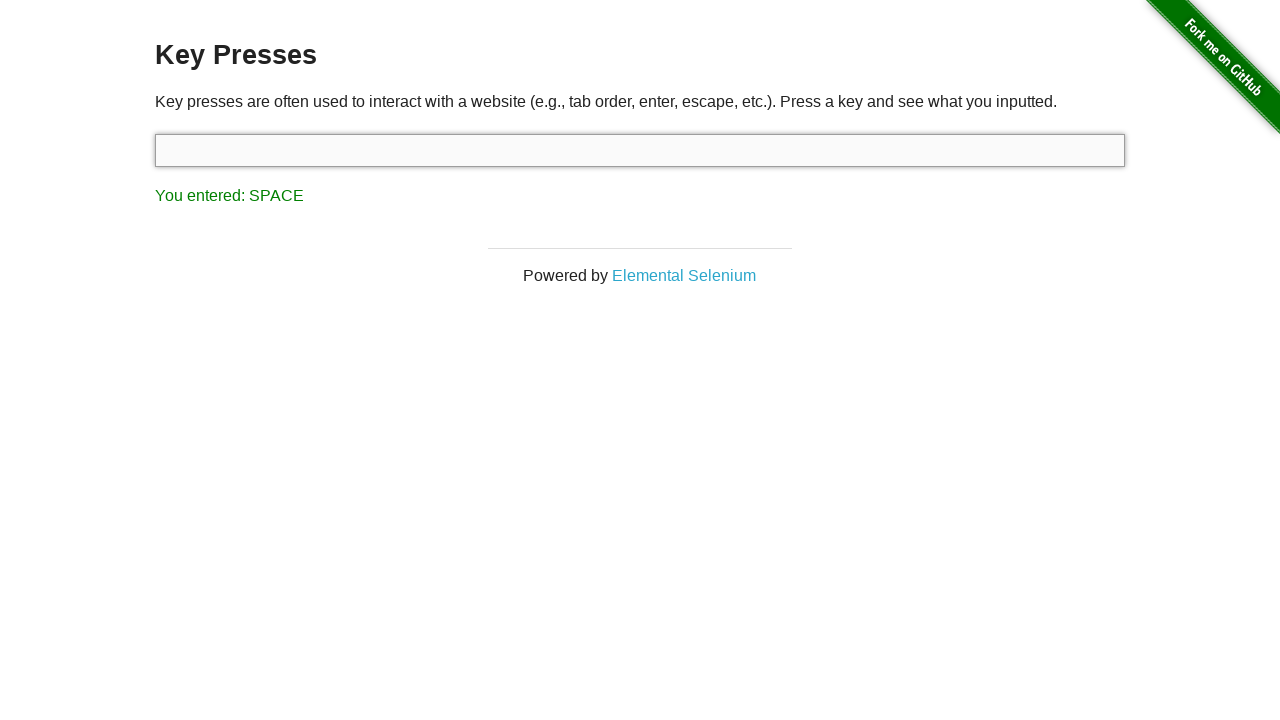

Verified result text shows 'You entered: SPACE'
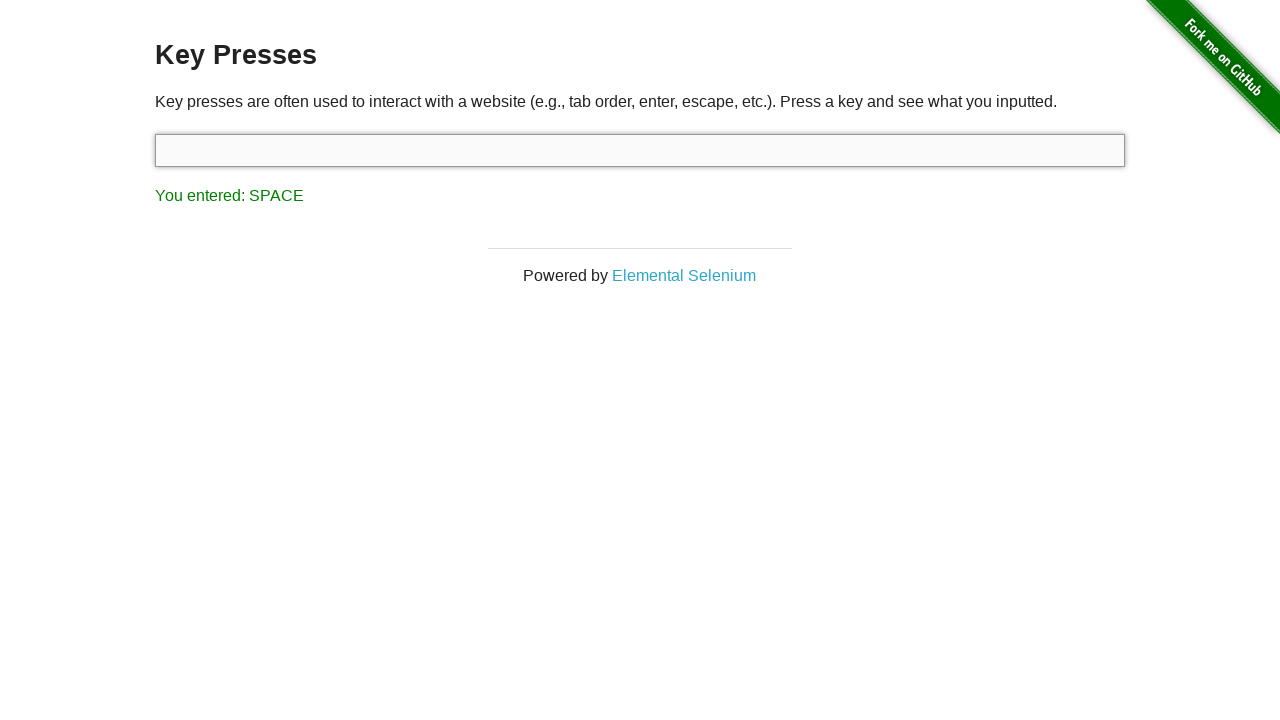

Pressed Tab key via keyboard
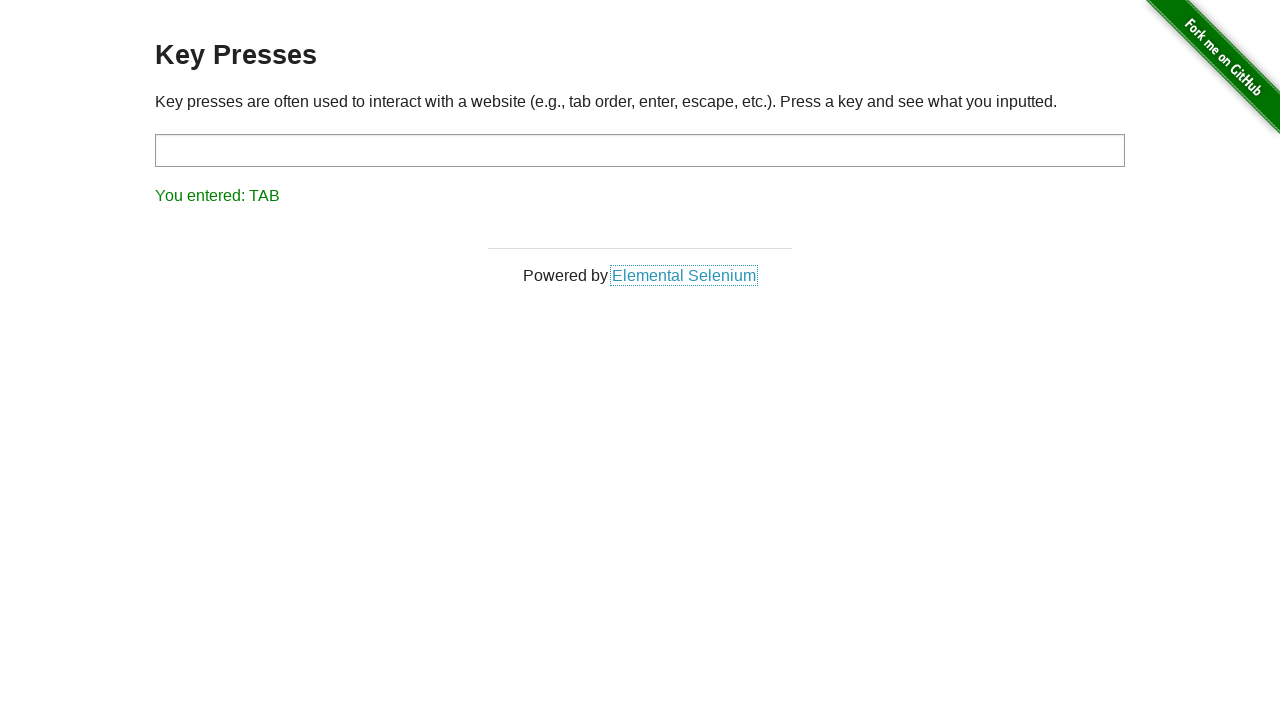

Retrieved result text content after tab key press
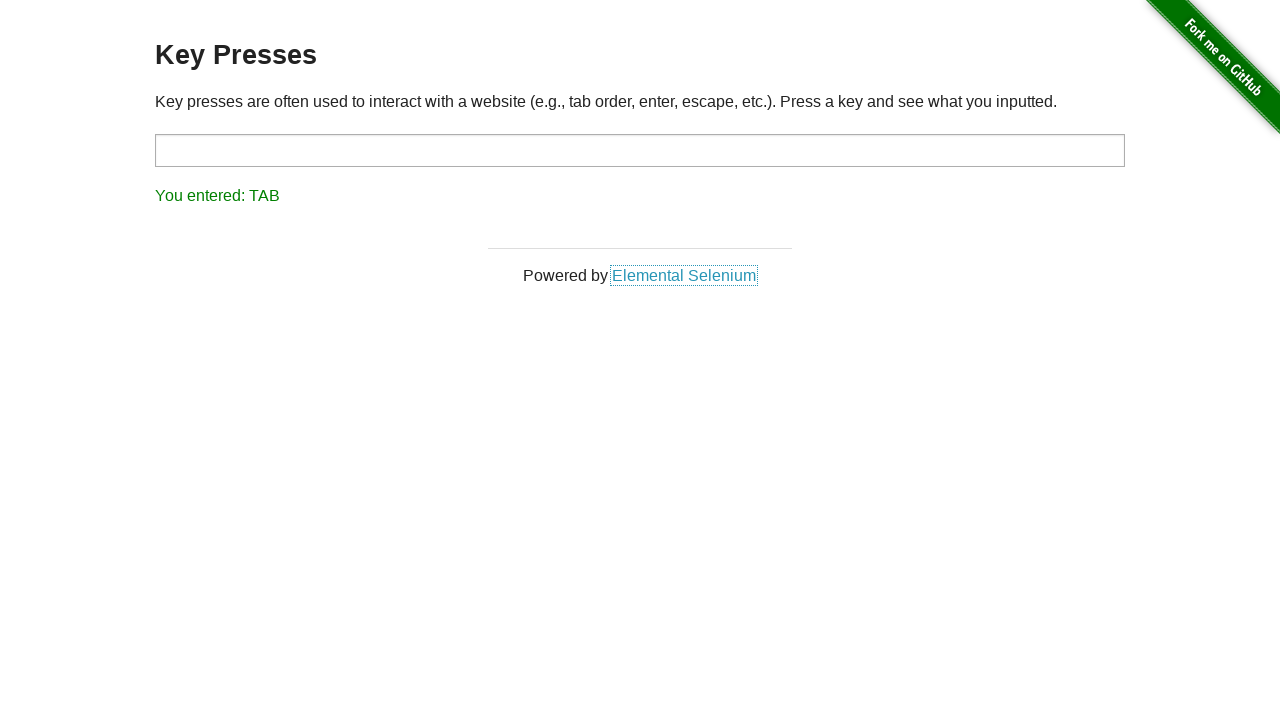

Verified result text shows 'You entered: TAB'
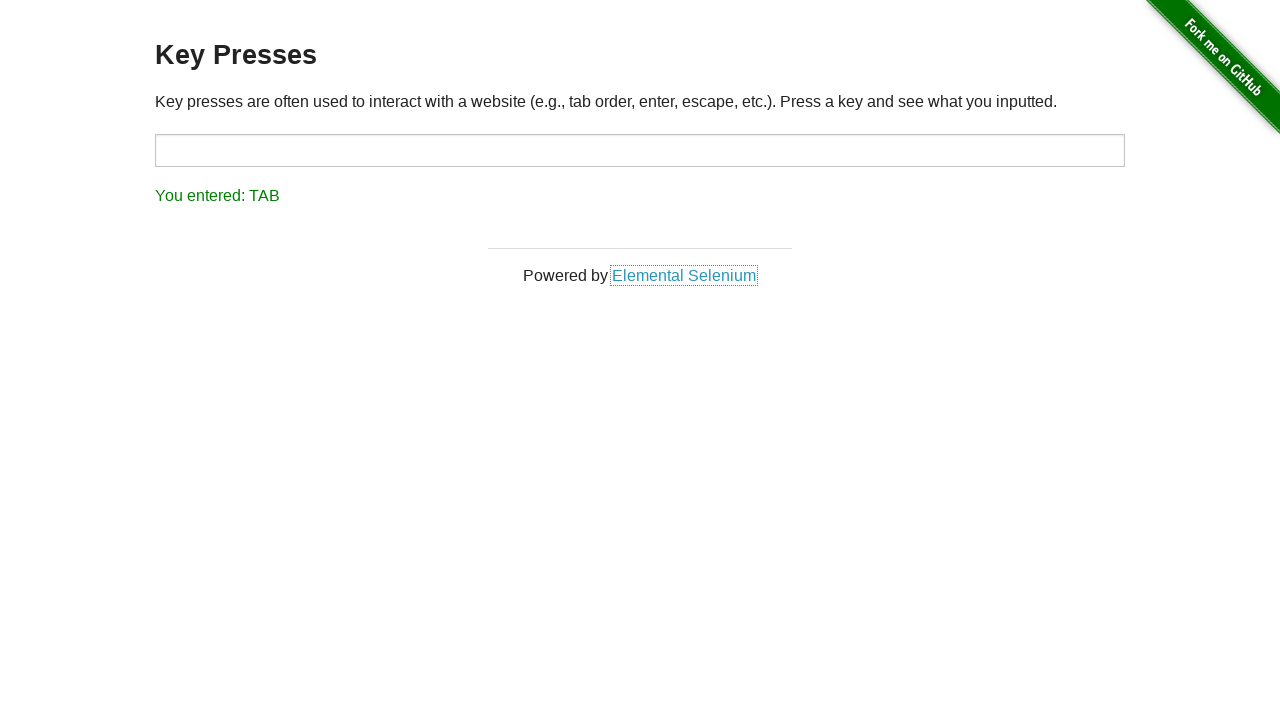

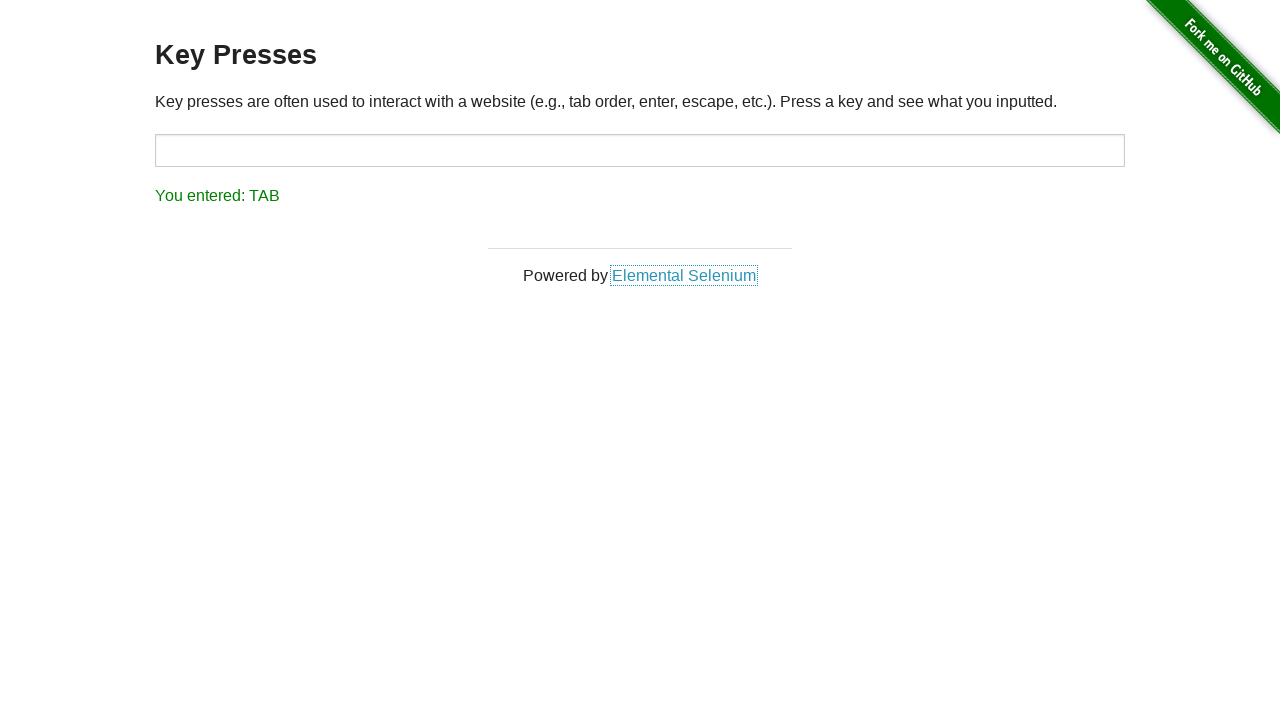